Loads the key presses page and verifies the page title is visible

Starting URL: https://the-internet.herokuapp.com/key_presses

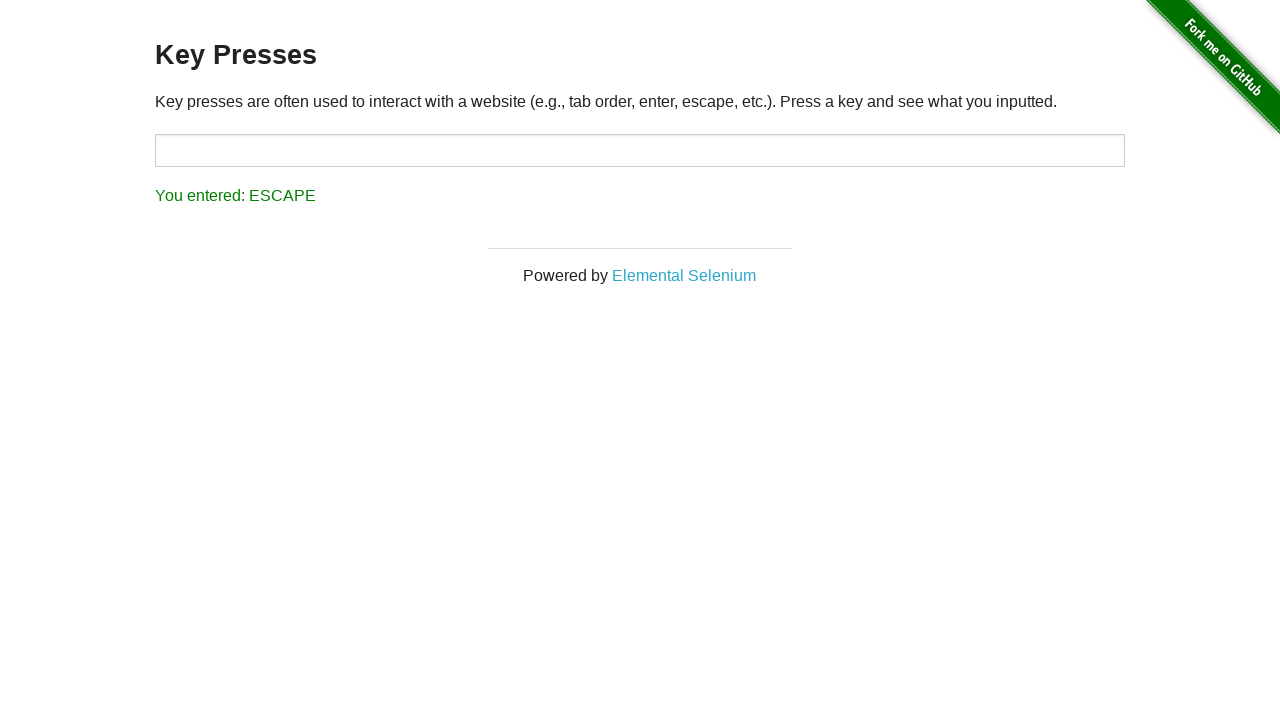

Navigated to Key Presses page
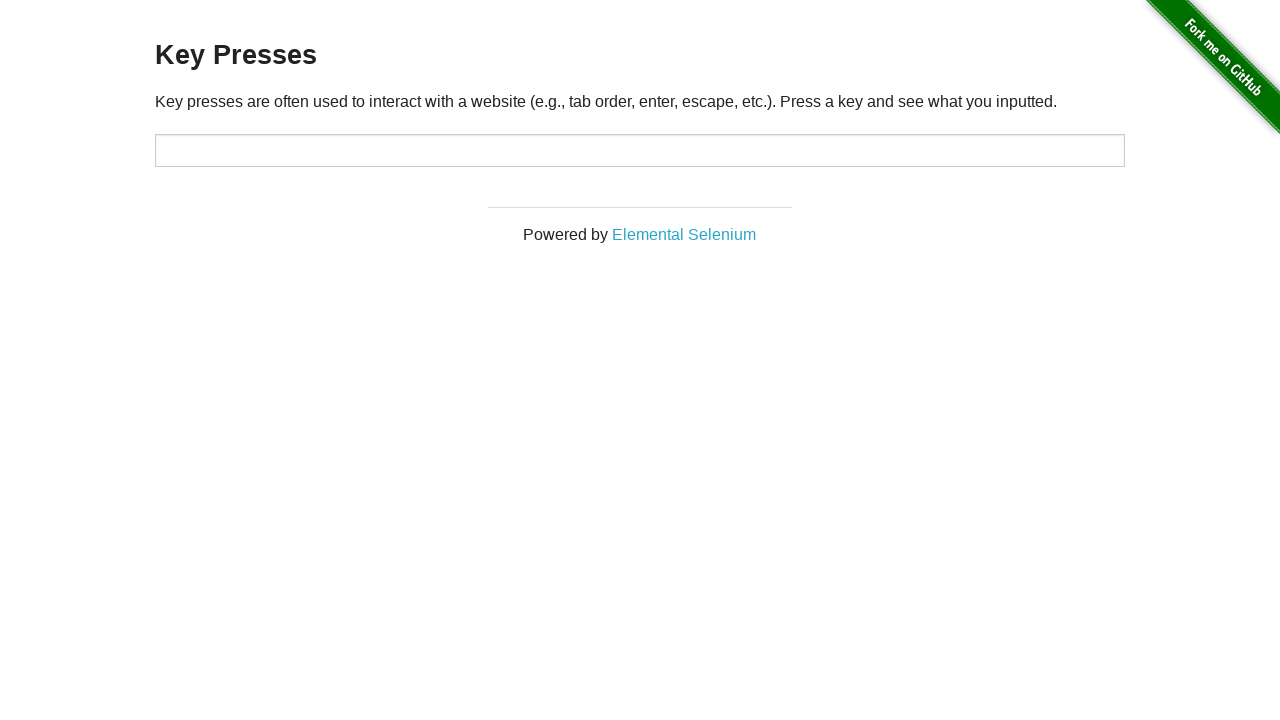

Page title 'Key Presses' is visible
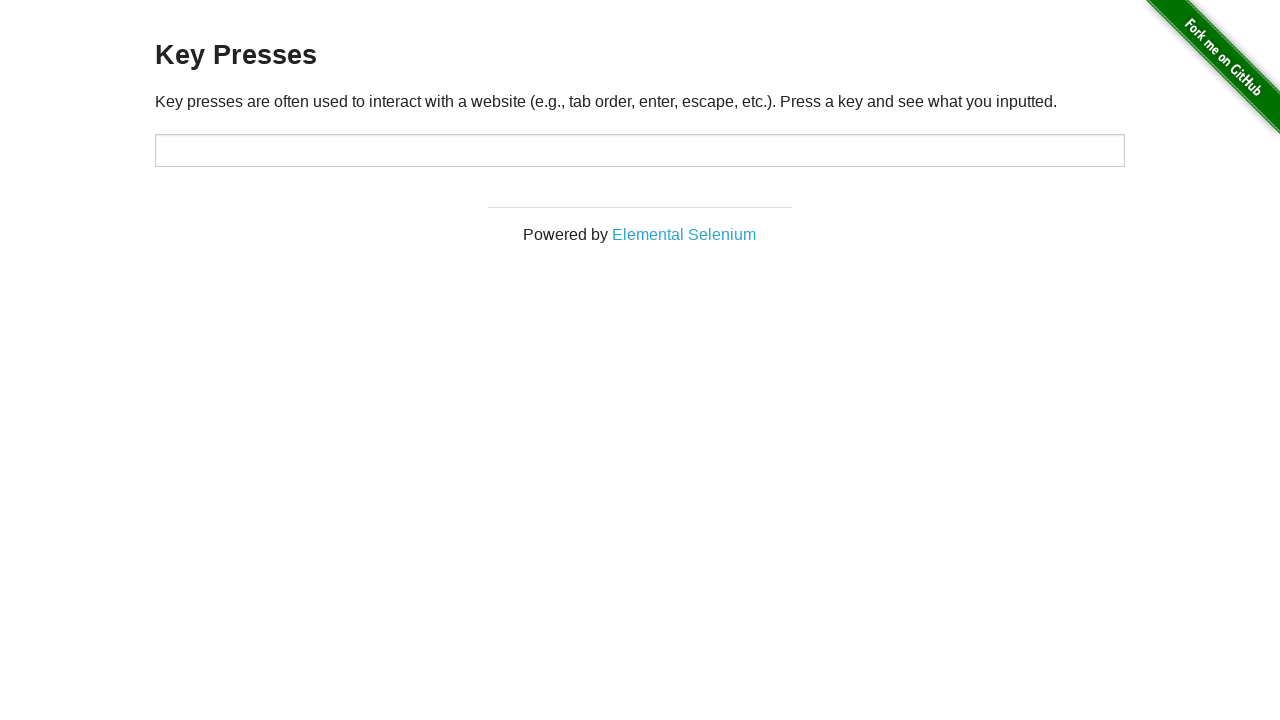

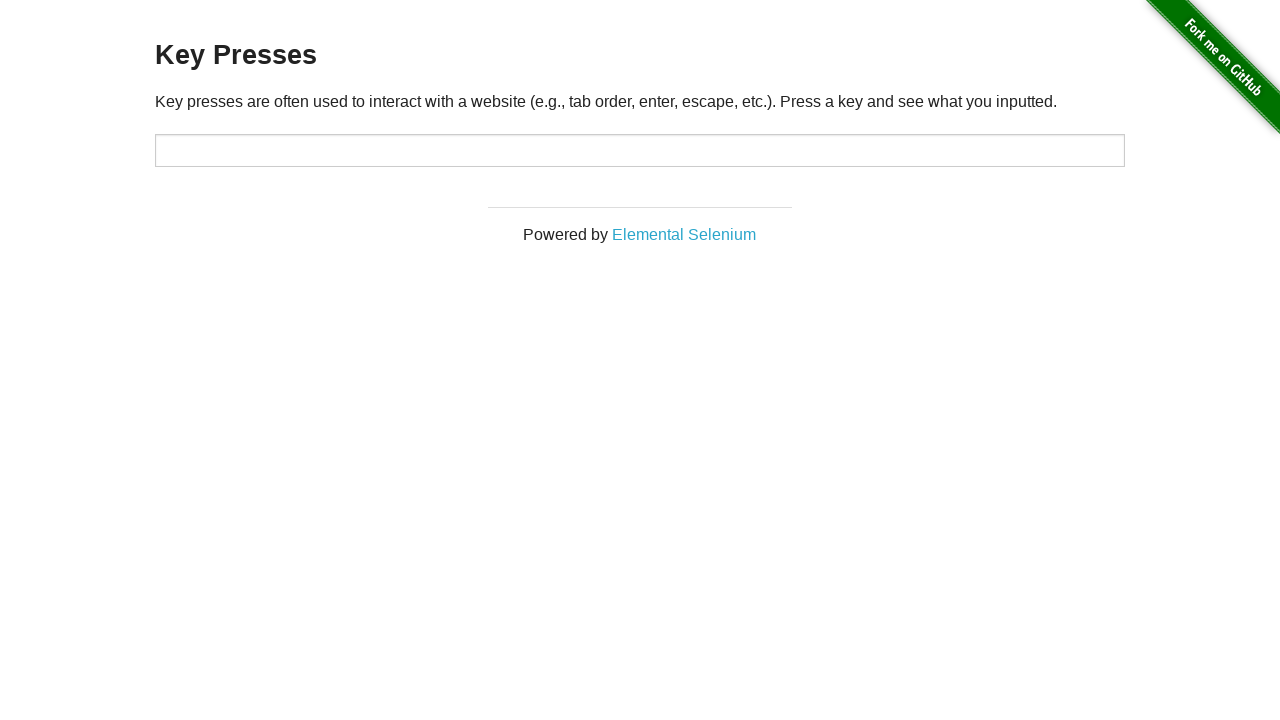